Tests a practice form submission by filling in name, email fields, clicking a checkbox, selecting dropdown options, and submitting the form to verify success message appears

Starting URL: https://rahulshettyacademy.com/angularpractice/

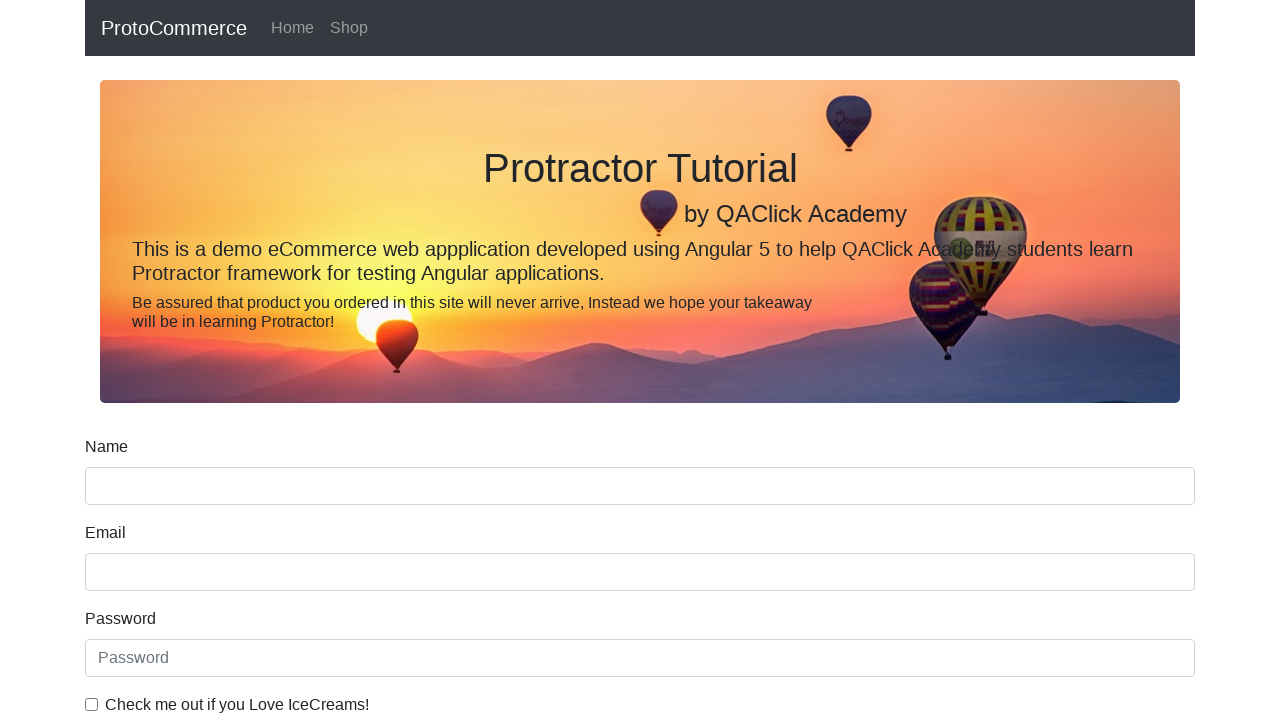

Filled name field with 'Rahul' on input[name='name']
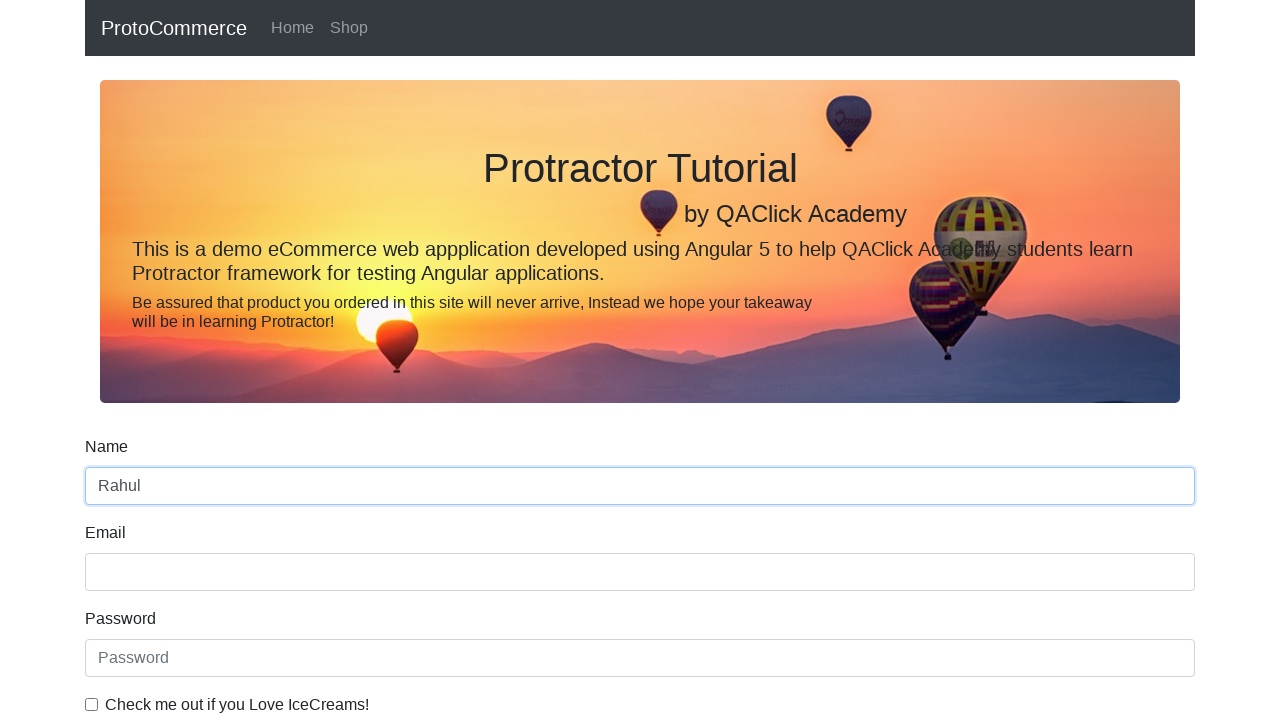

Filled email field with 'Shetty' on input[name='email']
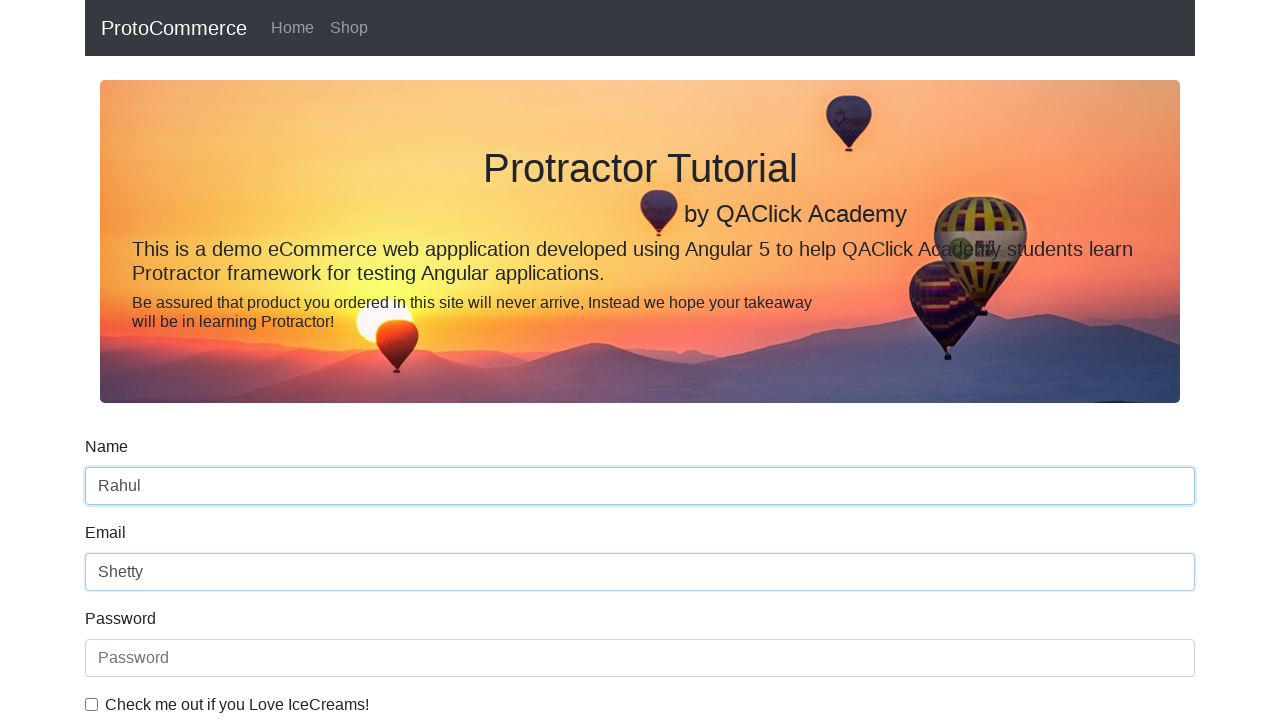

Clicked checkbox at (92, 704) on #exampleCheck1
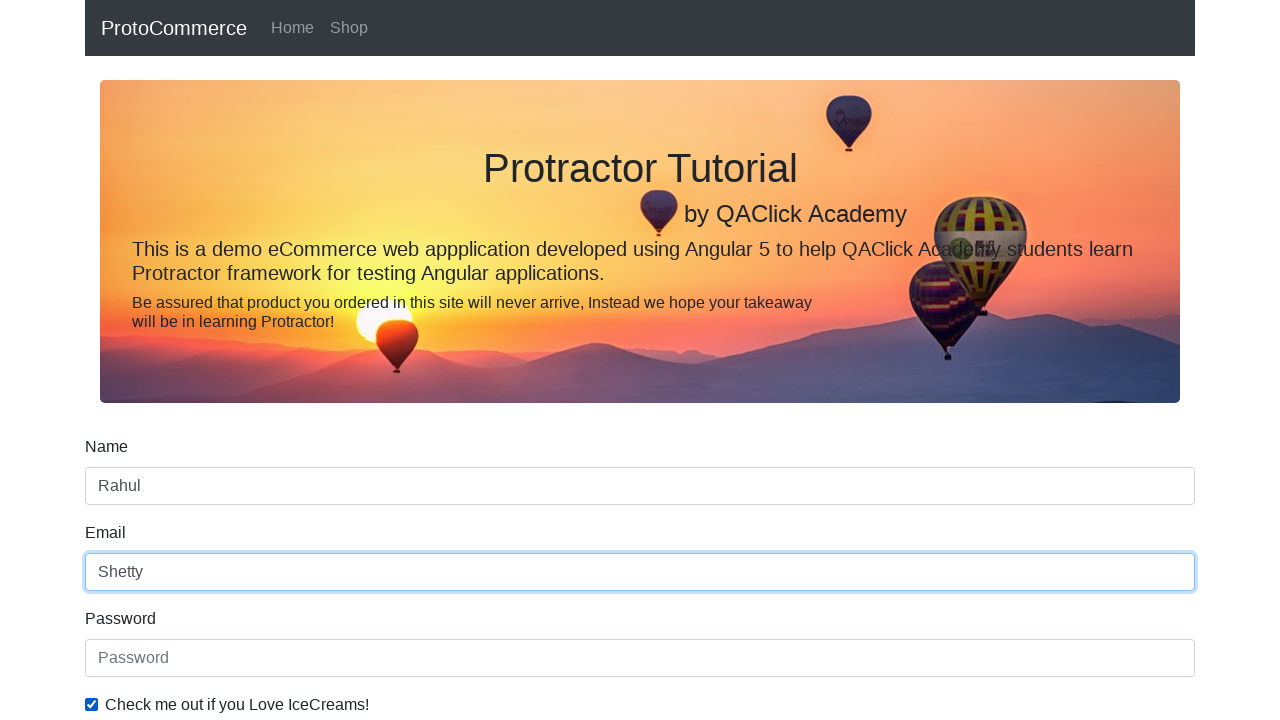

Selected 'Female' from dropdown on #exampleFormControlSelect1
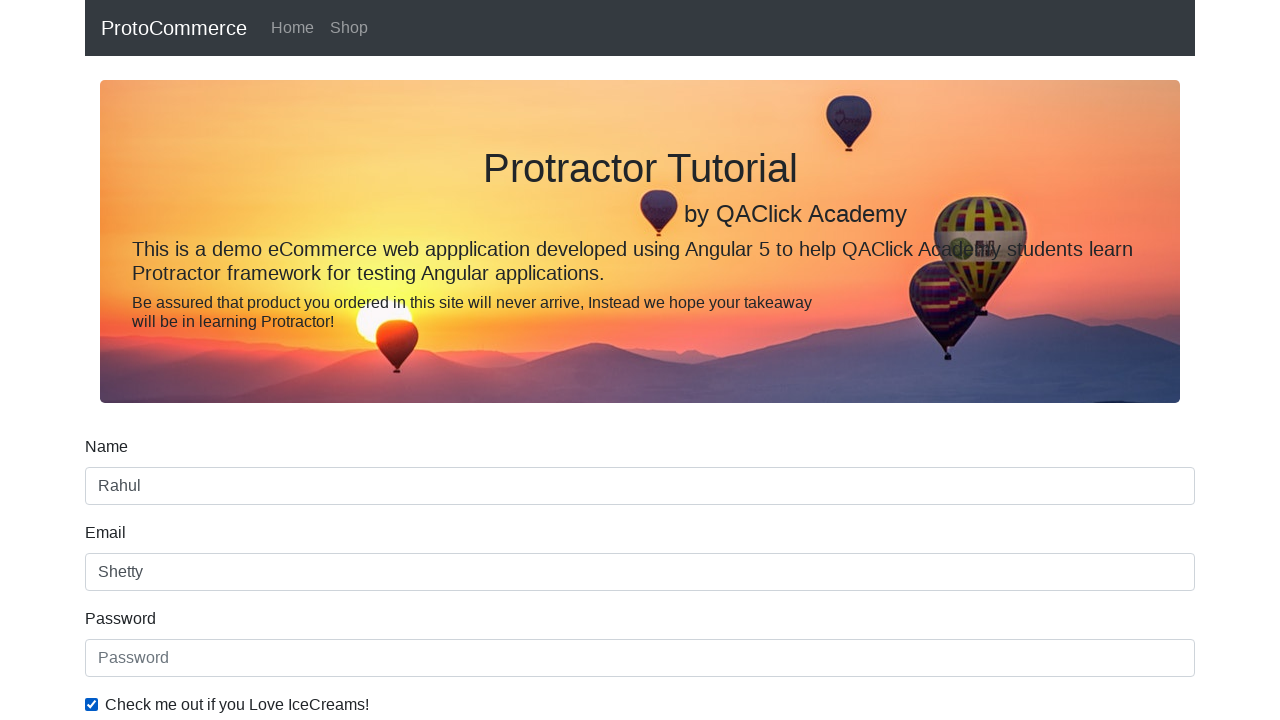

Changed dropdown selection to first option 'Male' on #exampleFormControlSelect1
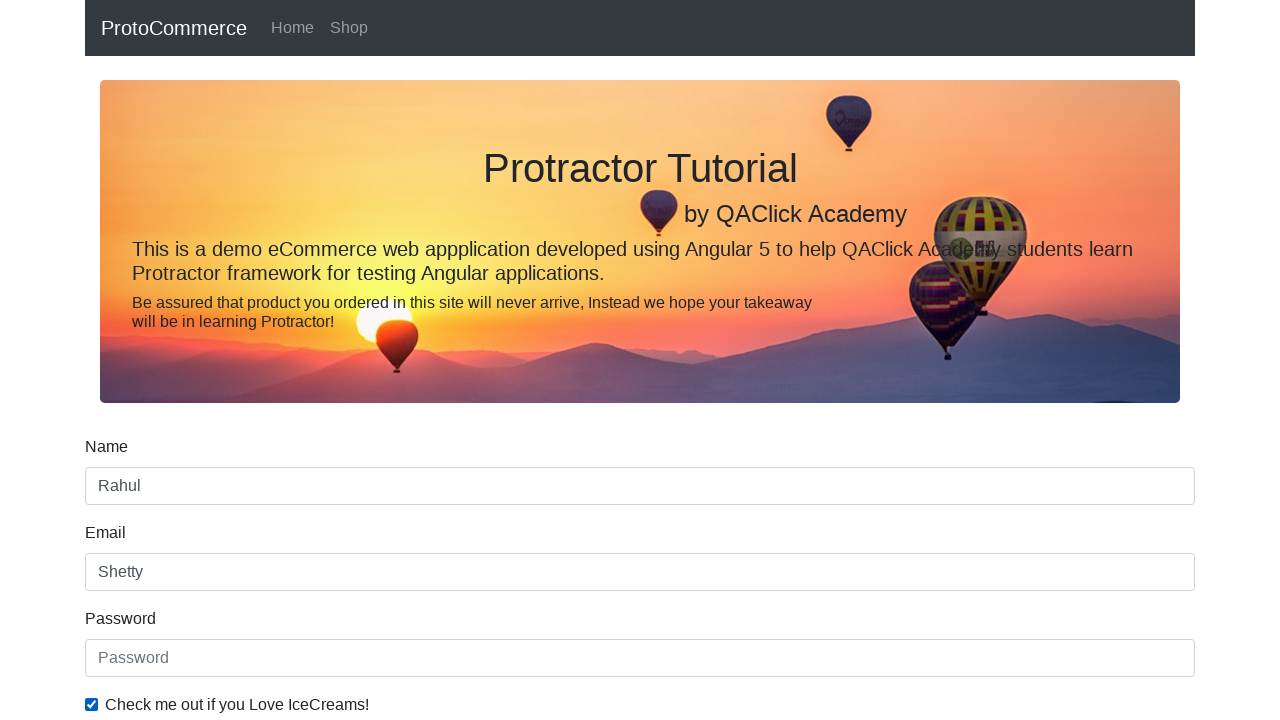

Clicked submit button at (123, 491) on input[type='submit']
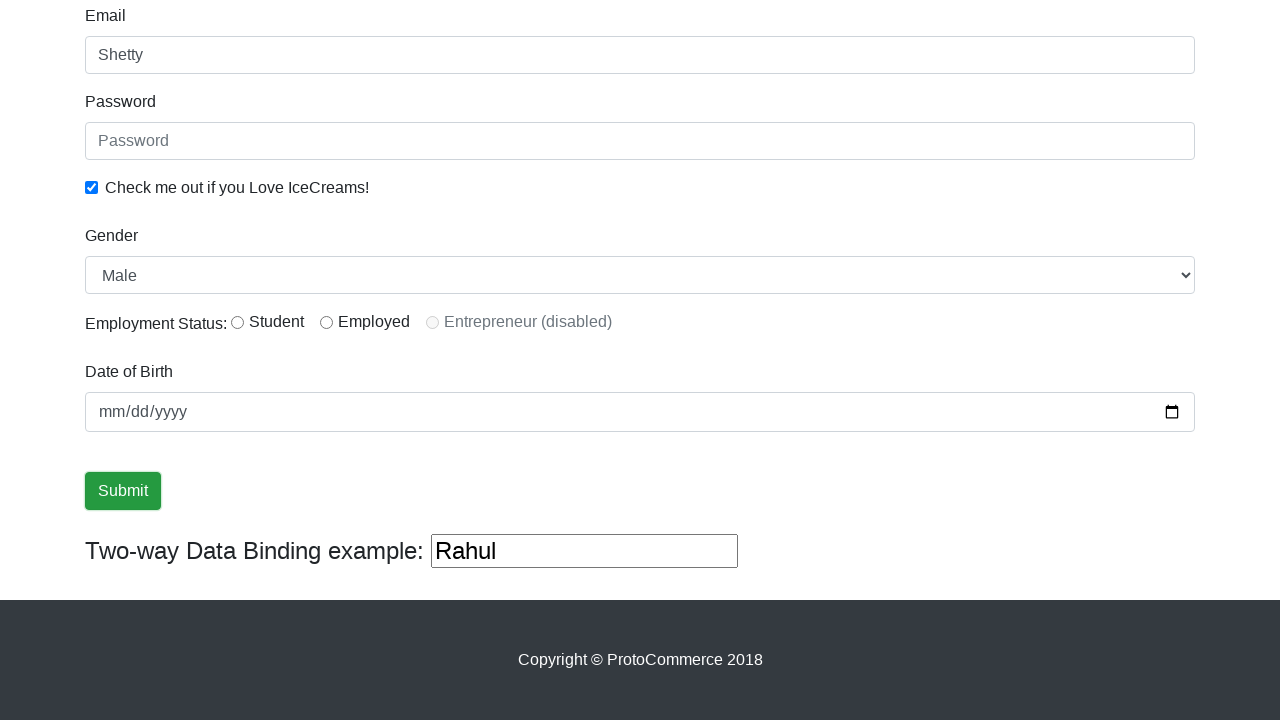

Success message appeared
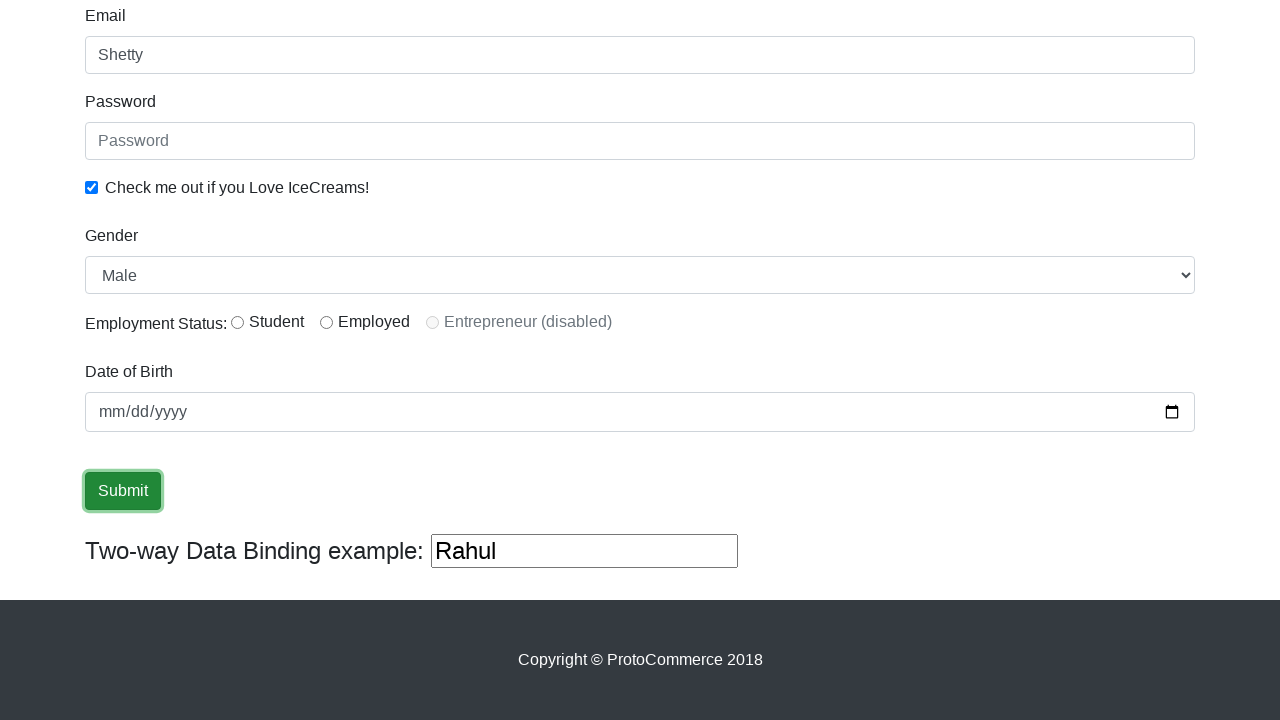

Retrieved success message text
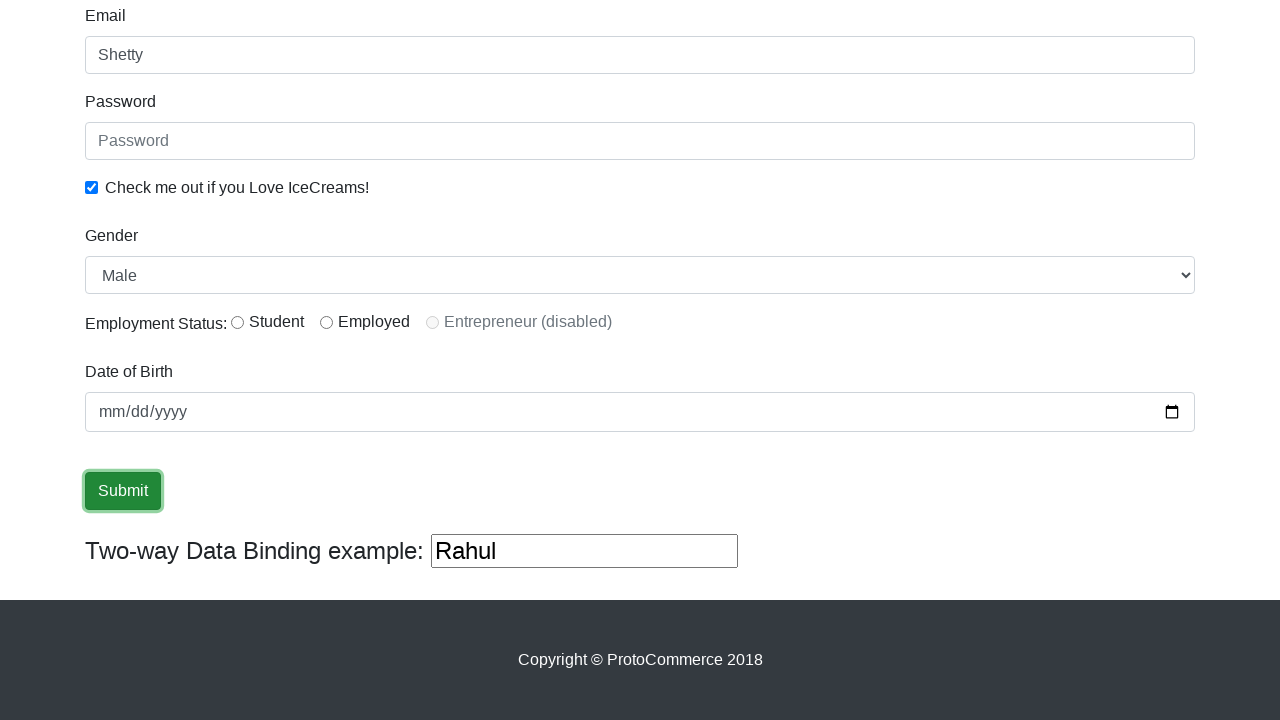

Verified success message contains 'success'
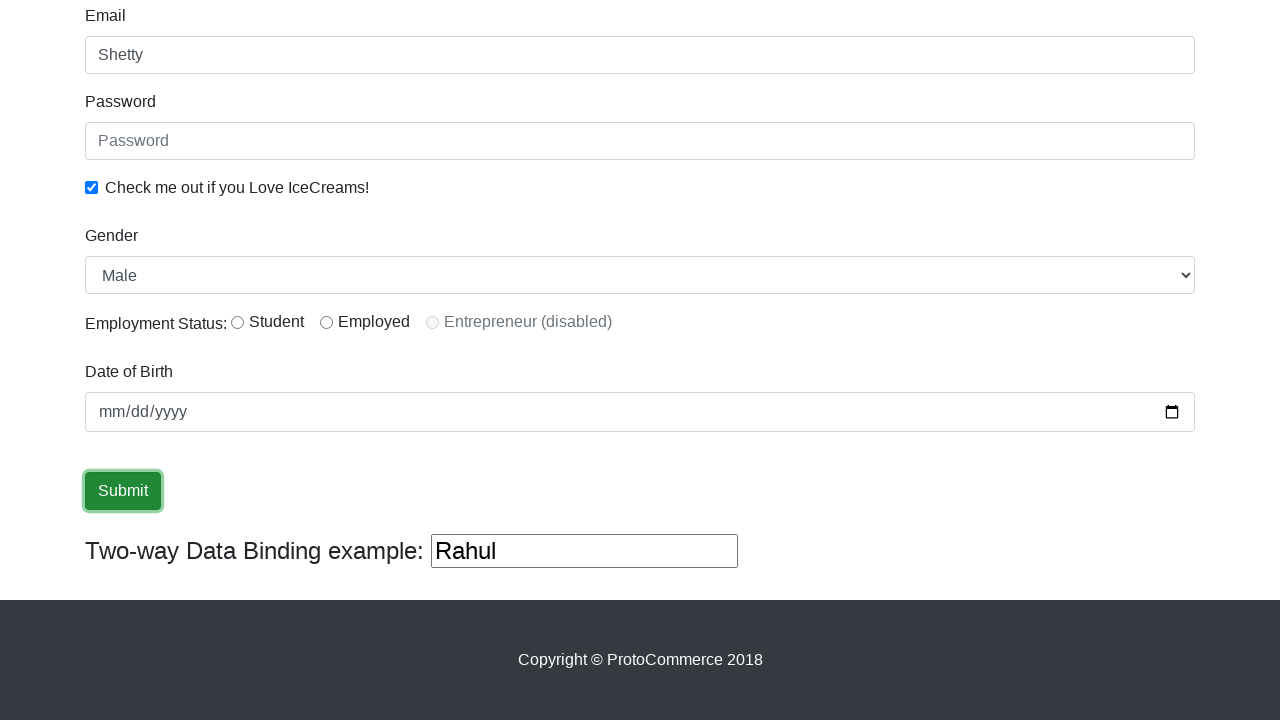

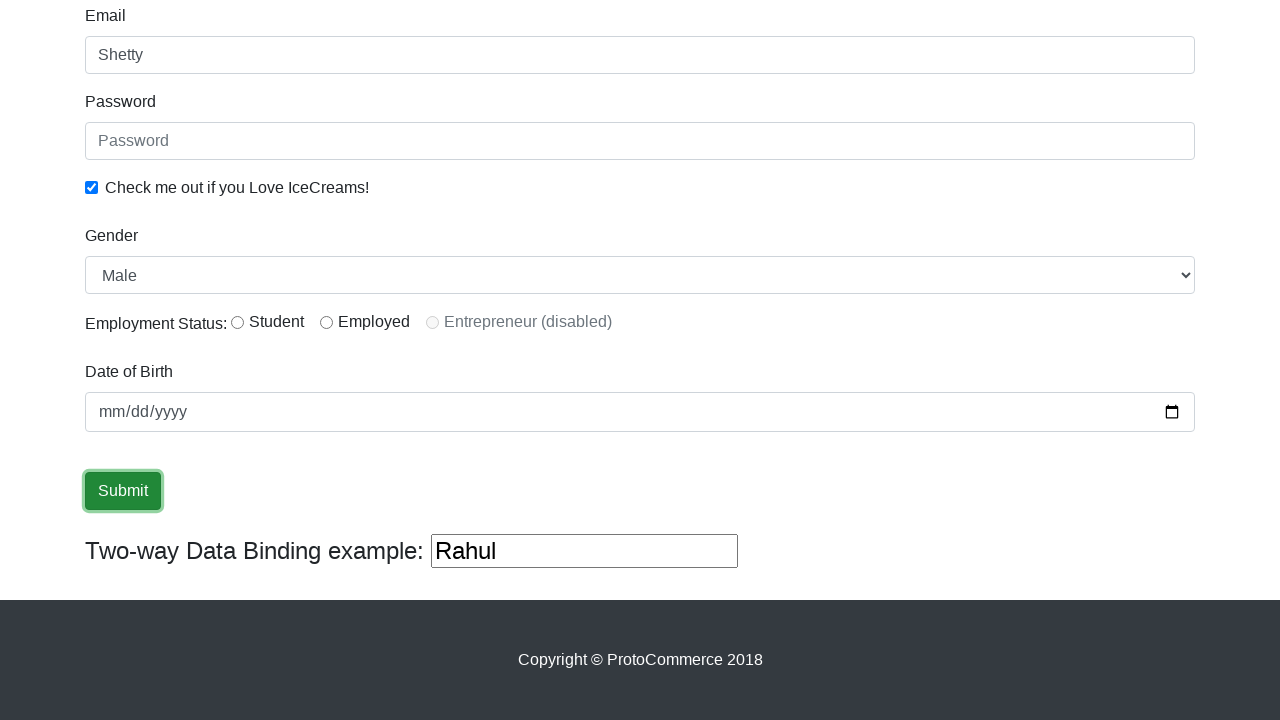